Automates filling out a practice form on DemoQA including first name, last name, email, gender selection, phone number, and verifies the submission modal displays correctly with the entered data.

Starting URL: https://demoqa.com/automation-practice-form

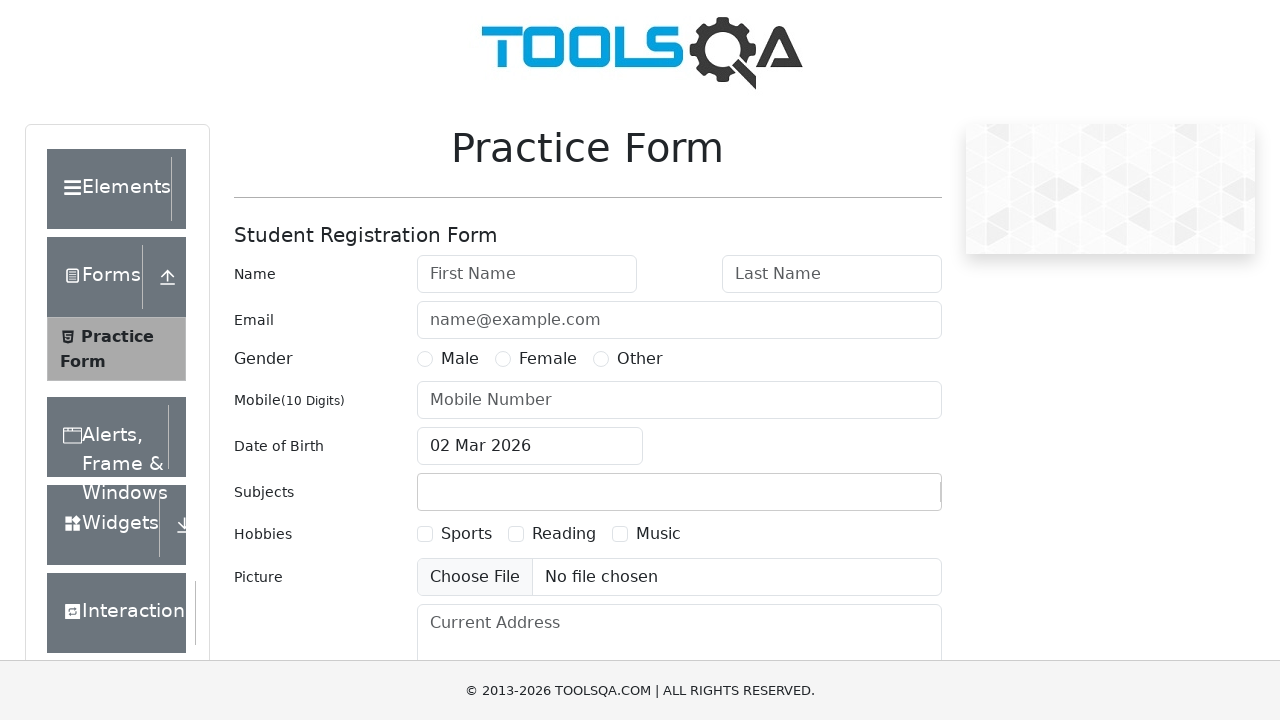

Filled first name field with 'Marcus' on #firstName
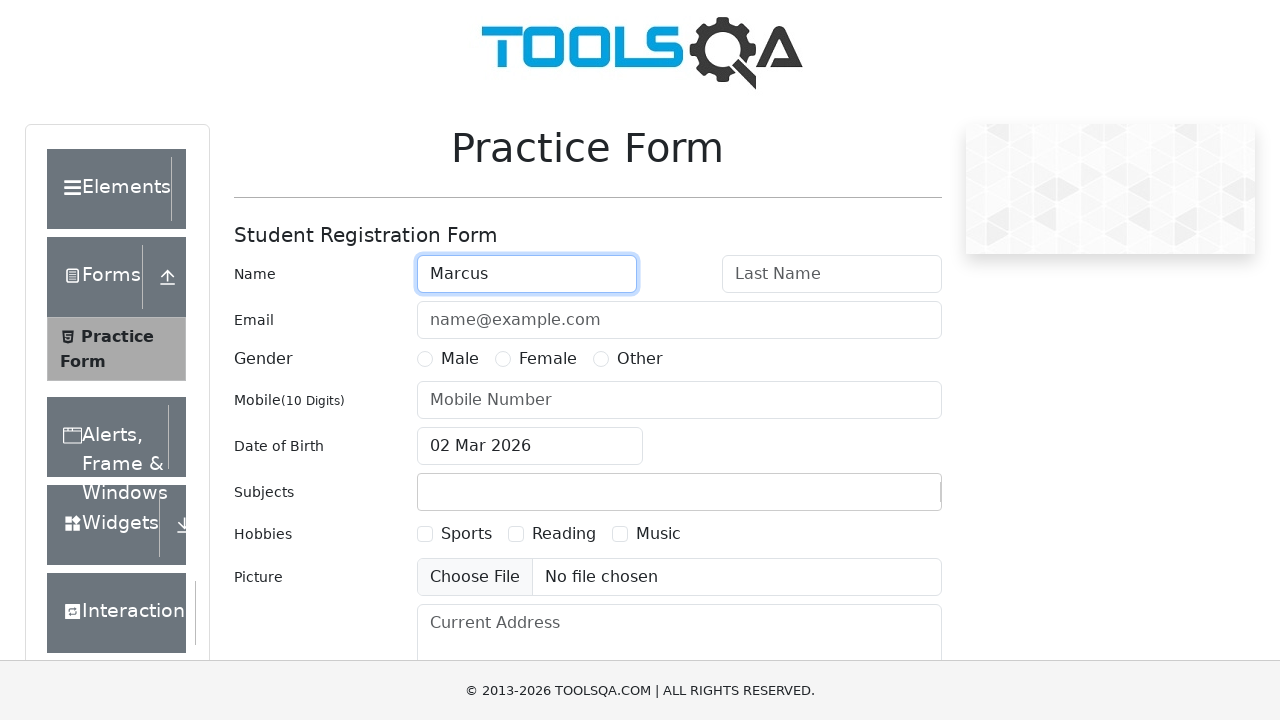

Filled last name field with 'Thompson' on #lastName
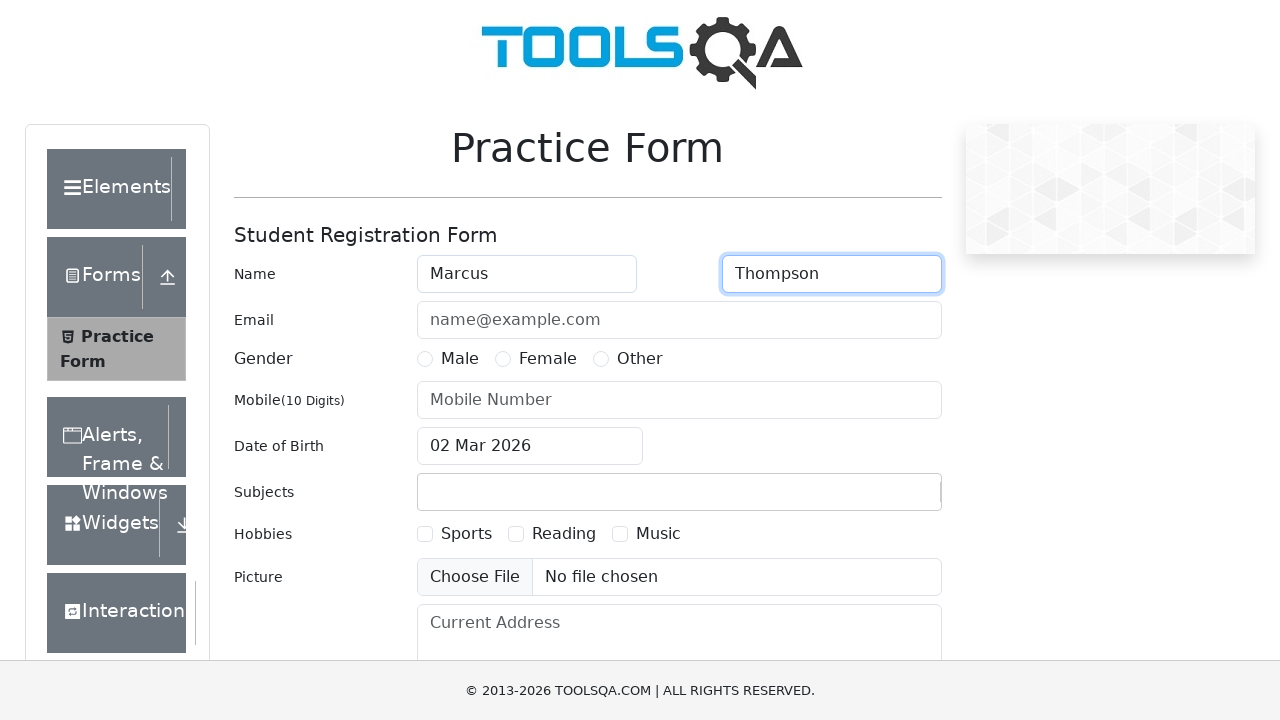

Filled email field with 'marcus.thompson@testmail.com' on #userEmail
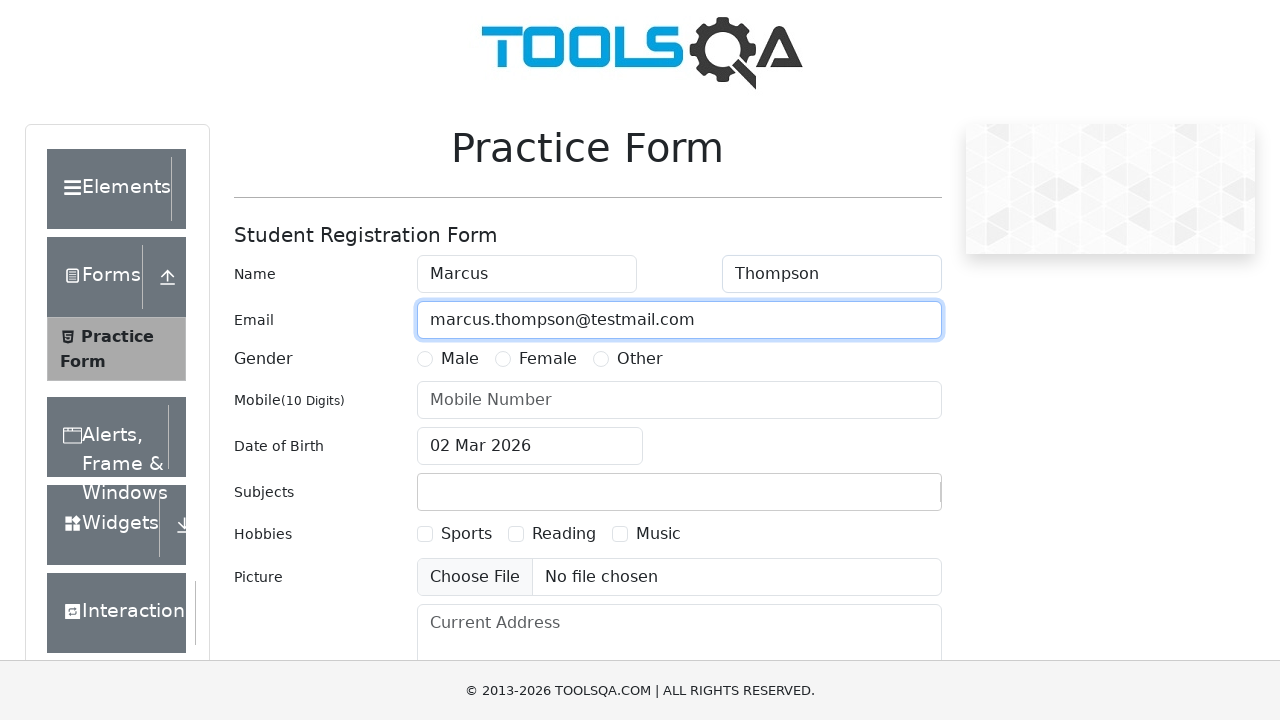

Selected Male gender option at (460, 359) on label[for='gender-radio-1']
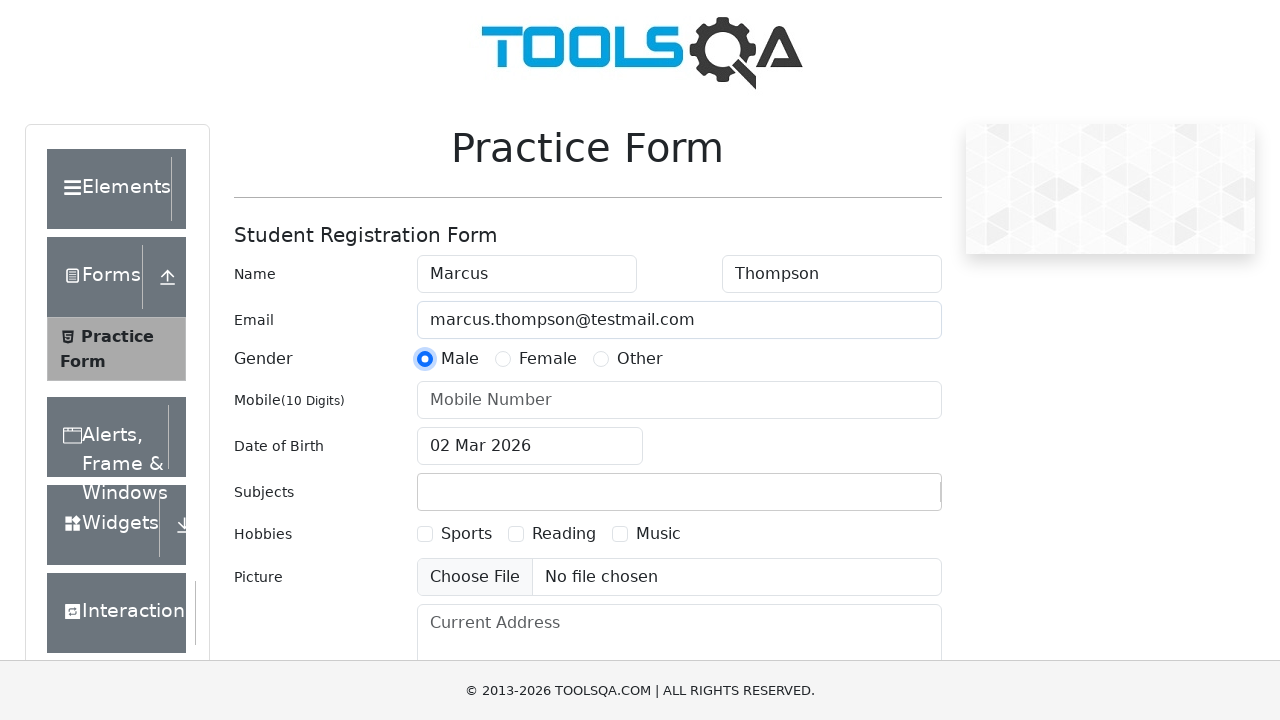

Filled phone number field with '9876543210' on #userNumber
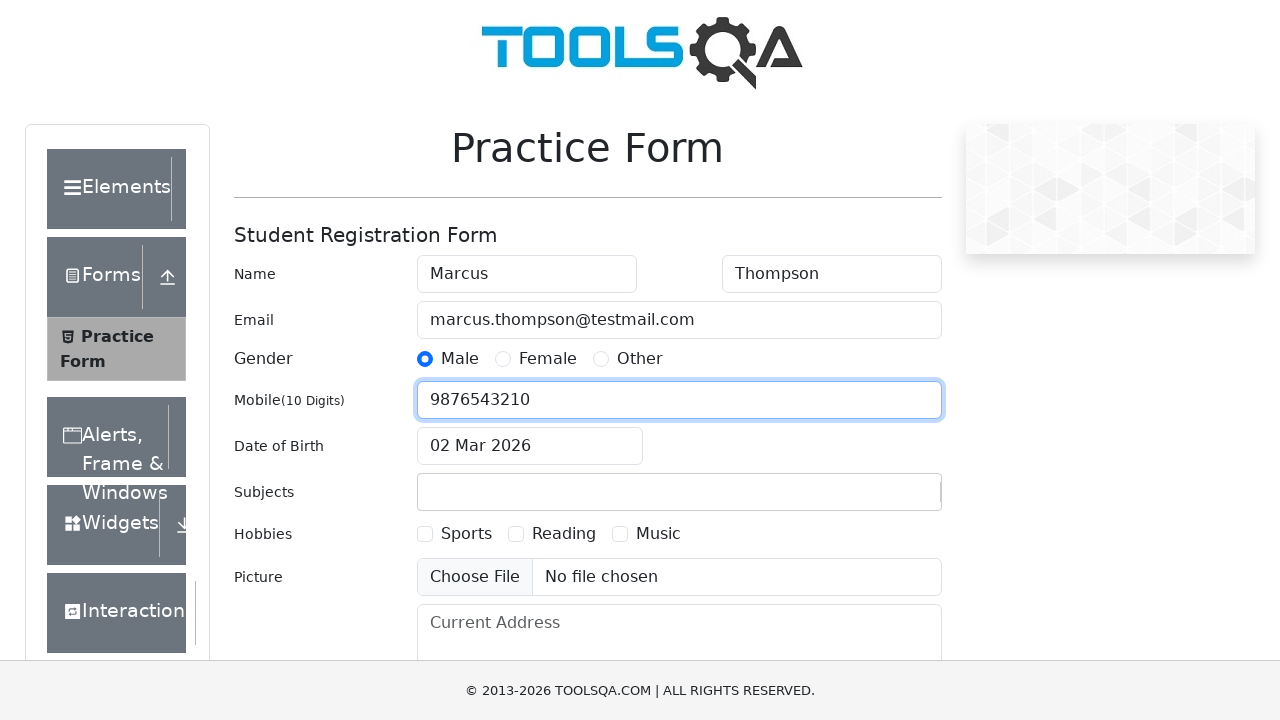

Clicked submit button to submit the practice form at (885, 499) on #submit
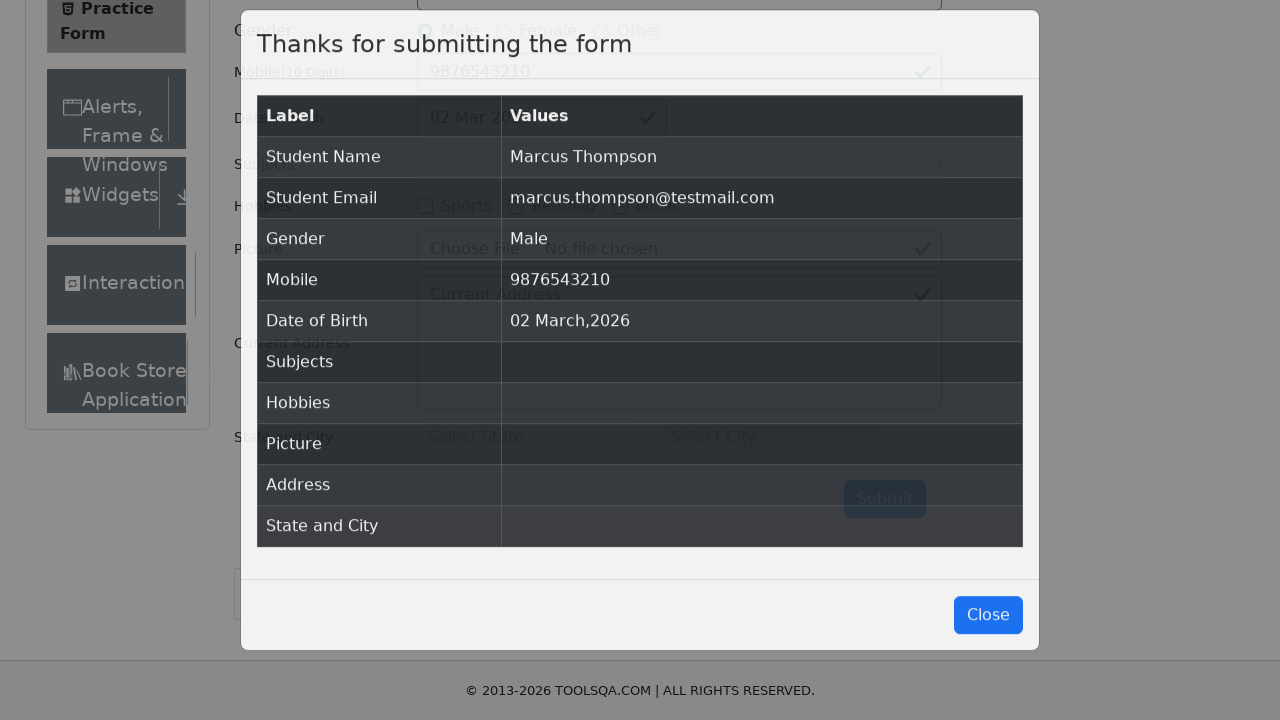

Submission modal became visible
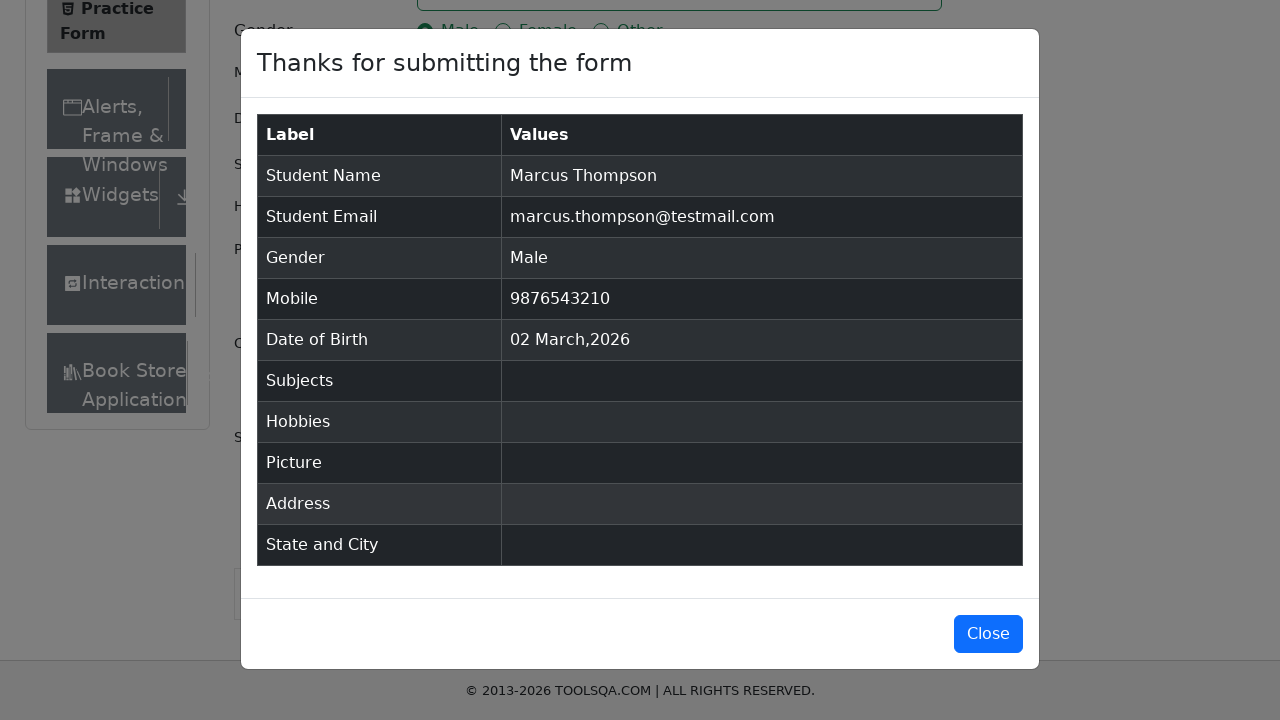

Student Name field in modal is visible and ready for verification
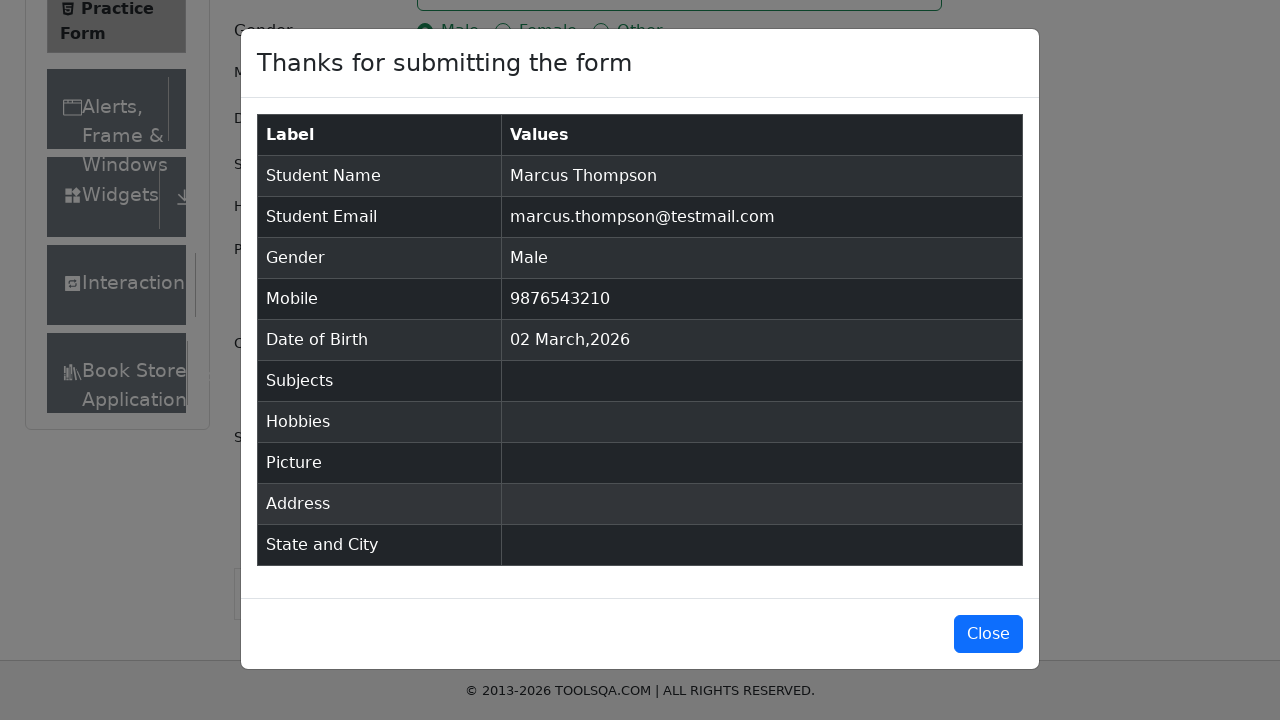

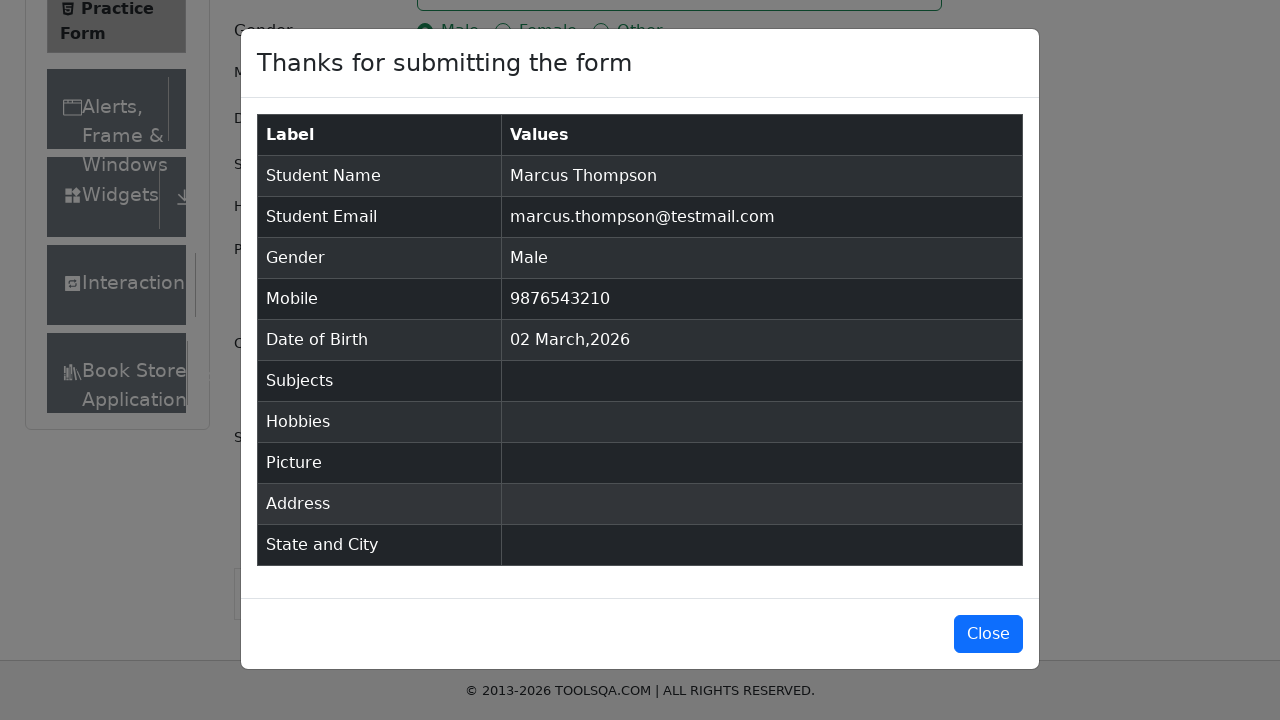